Tests that edits are saved when the edit input loses focus (blur event)

Starting URL: https://demo.playwright.dev/todomvc

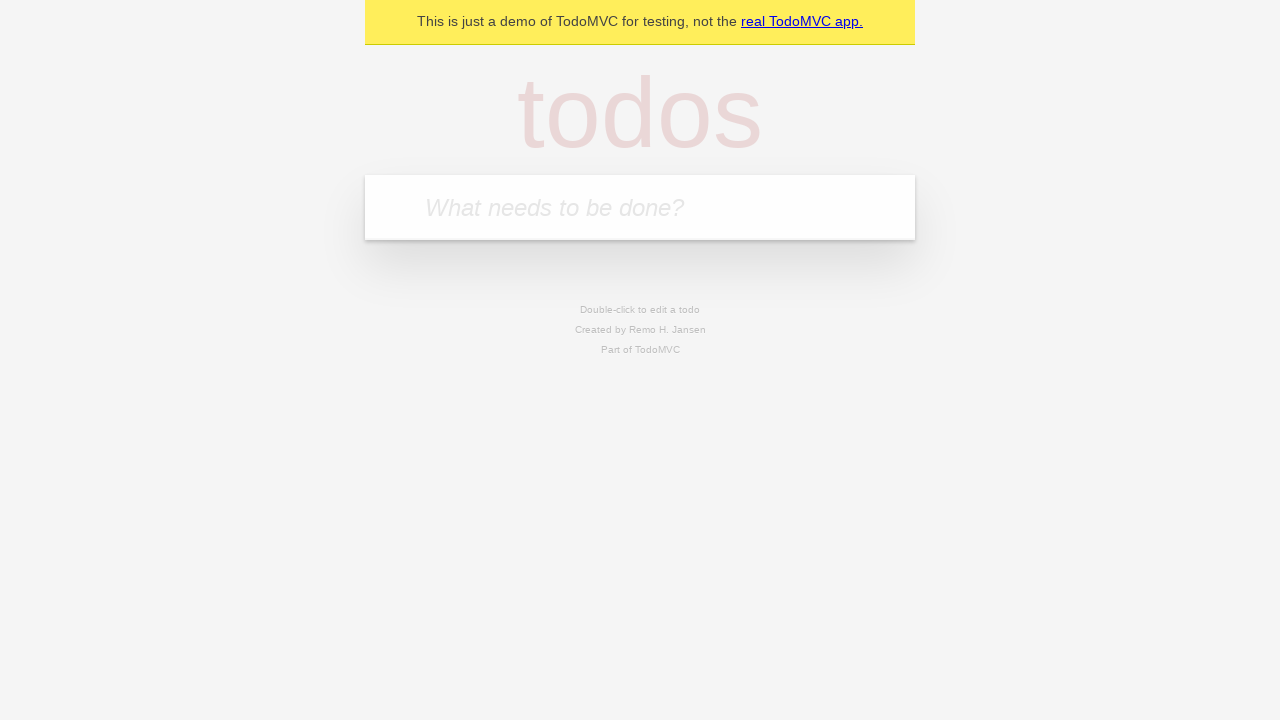

Filled new todo input with 'buy some cheese' on internal:attr=[placeholder="What needs to be done?"i]
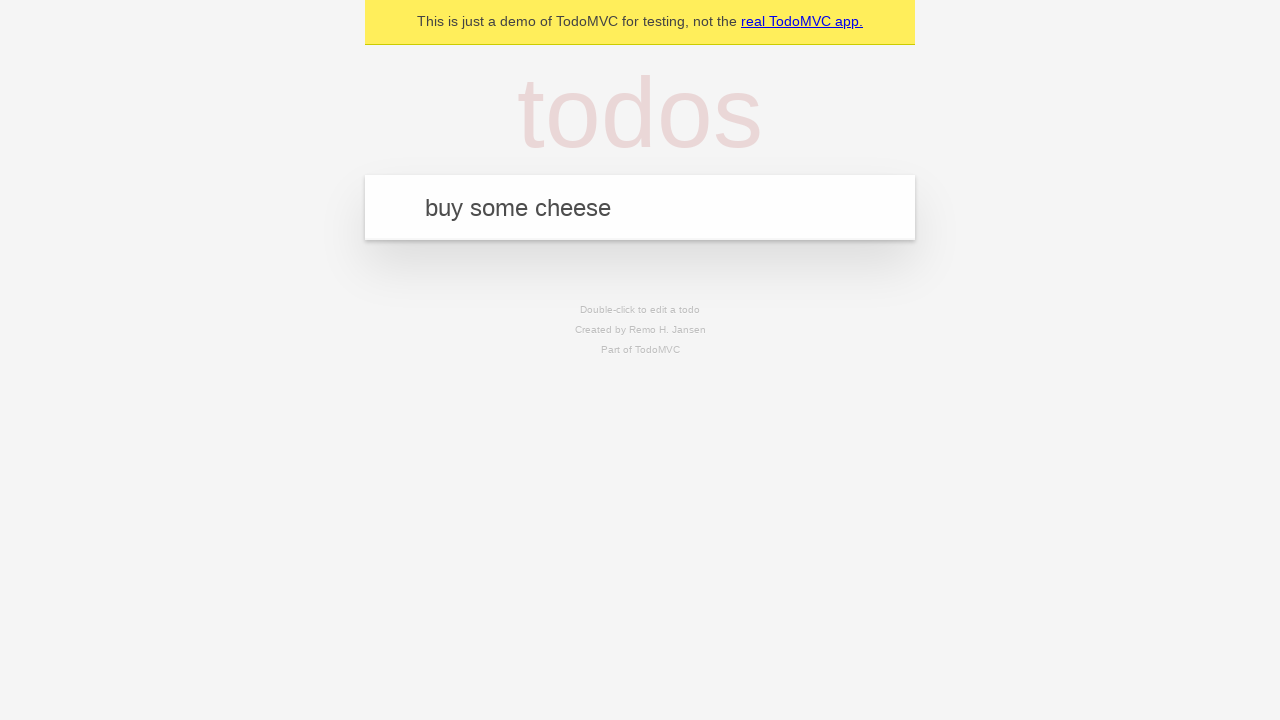

Pressed Enter to create first todo on internal:attr=[placeholder="What needs to be done?"i]
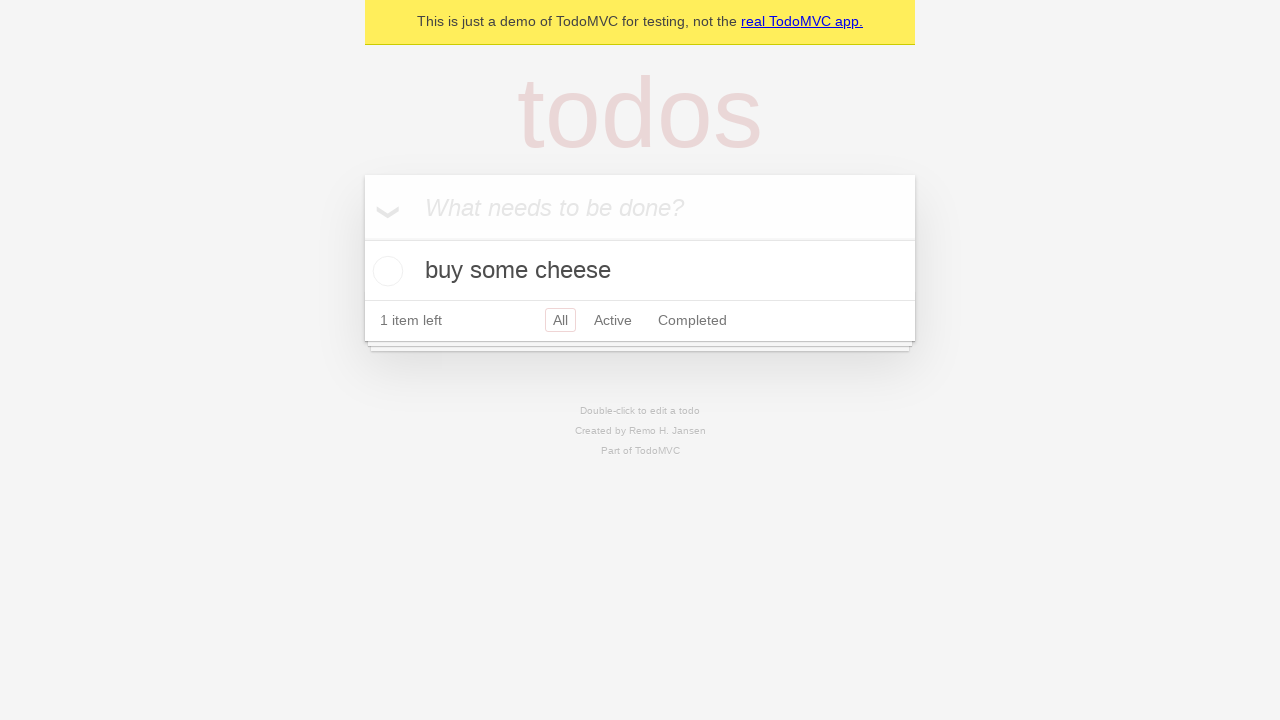

Filled new todo input with 'feed the cat' on internal:attr=[placeholder="What needs to be done?"i]
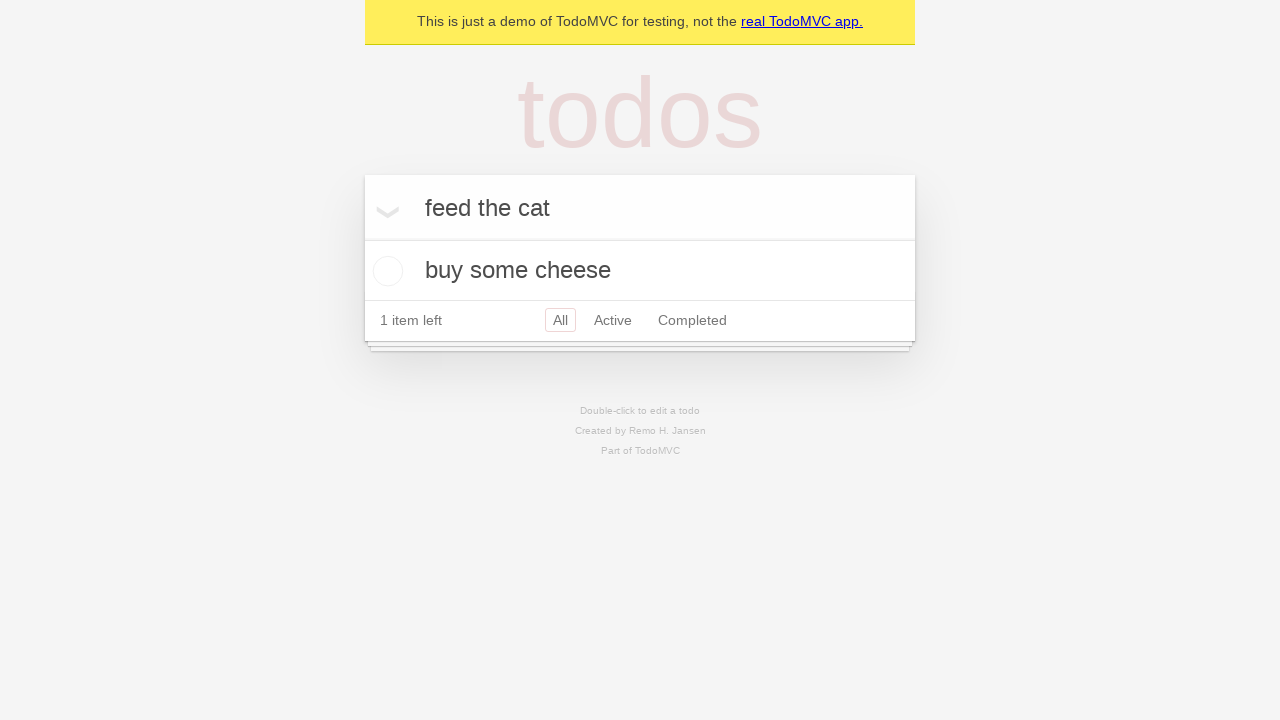

Pressed Enter to create second todo on internal:attr=[placeholder="What needs to be done?"i]
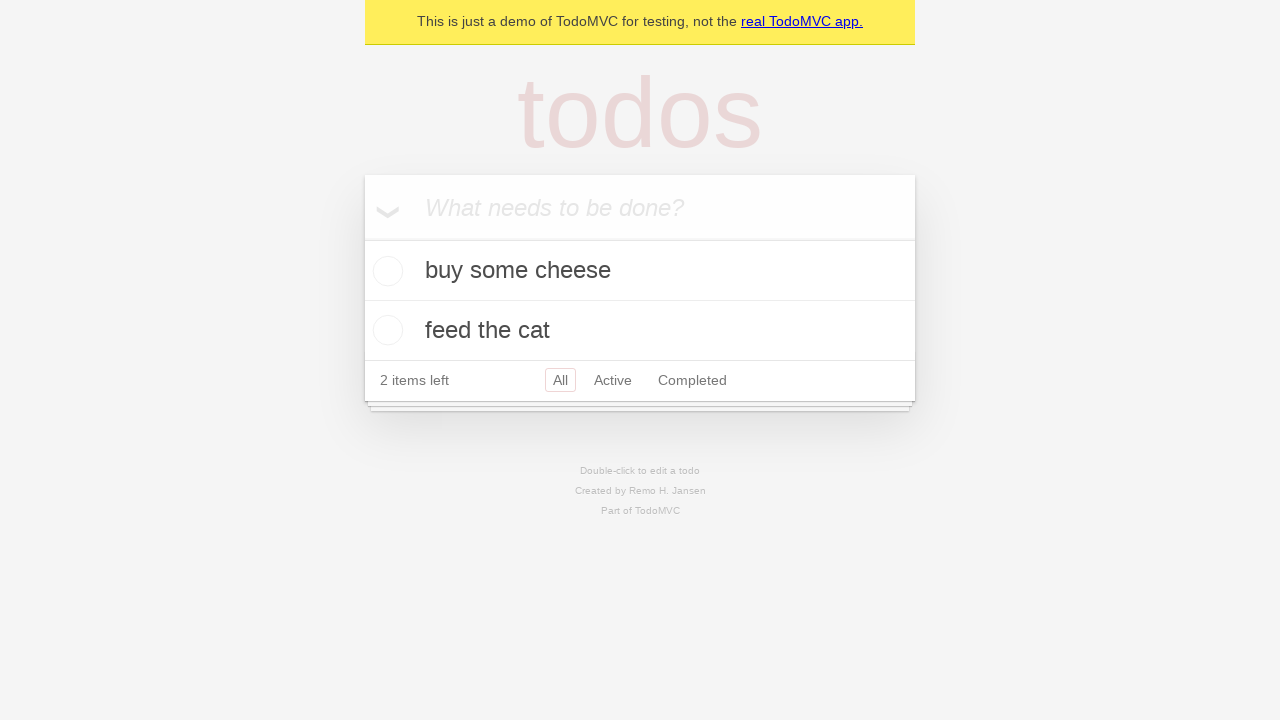

Filled new todo input with 'book a doctors appointment' on internal:attr=[placeholder="What needs to be done?"i]
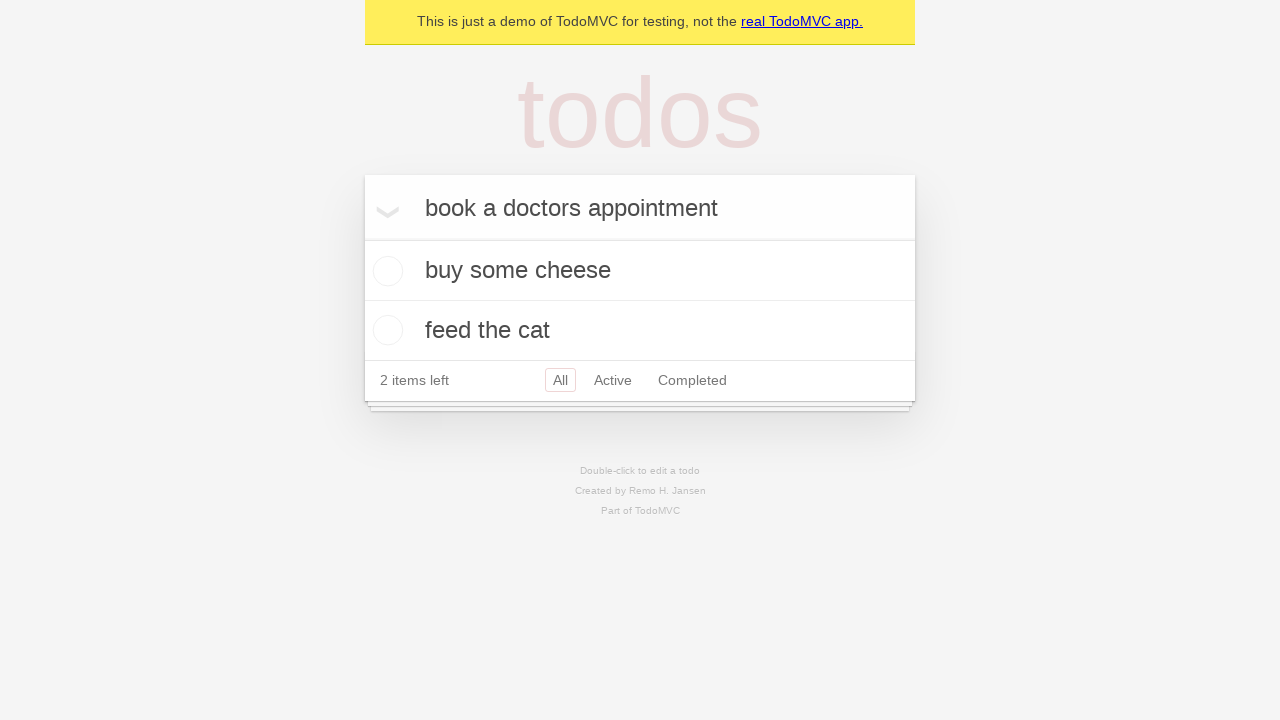

Pressed Enter to create third todo on internal:attr=[placeholder="What needs to be done?"i]
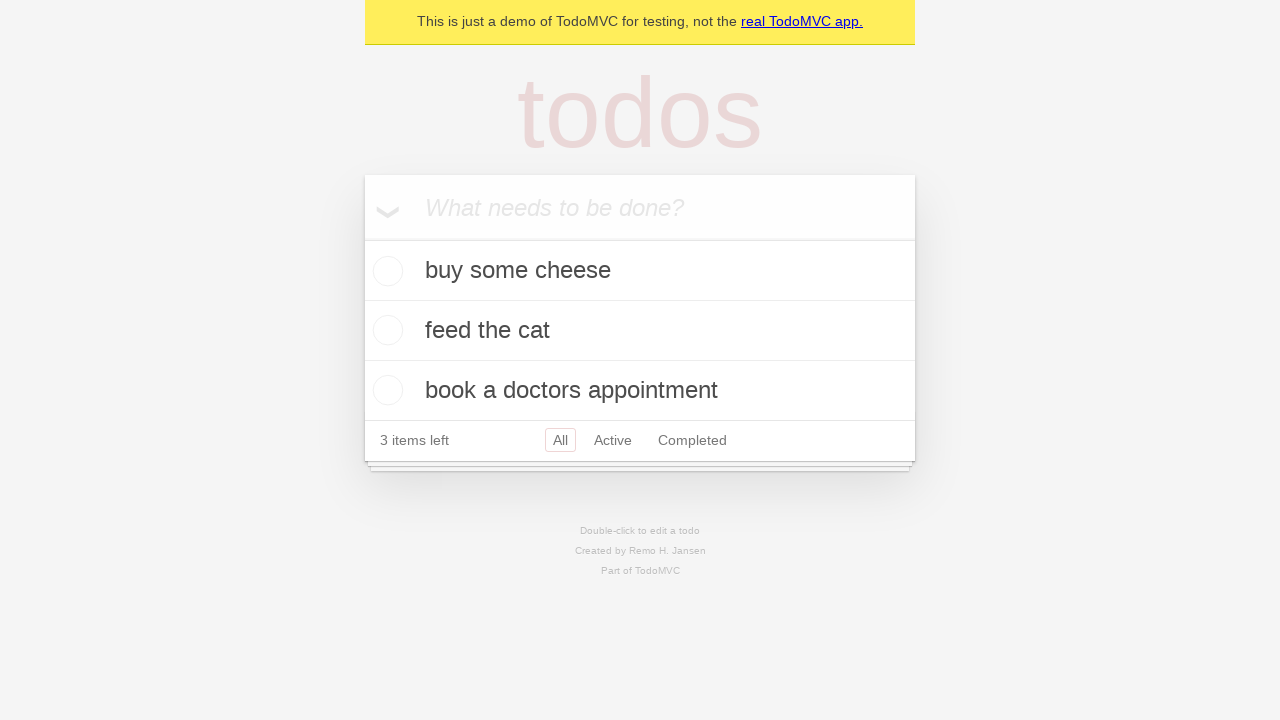

Double-clicked second todo to enter edit mode at (640, 331) on internal:testid=[data-testid="todo-item"s] >> nth=1
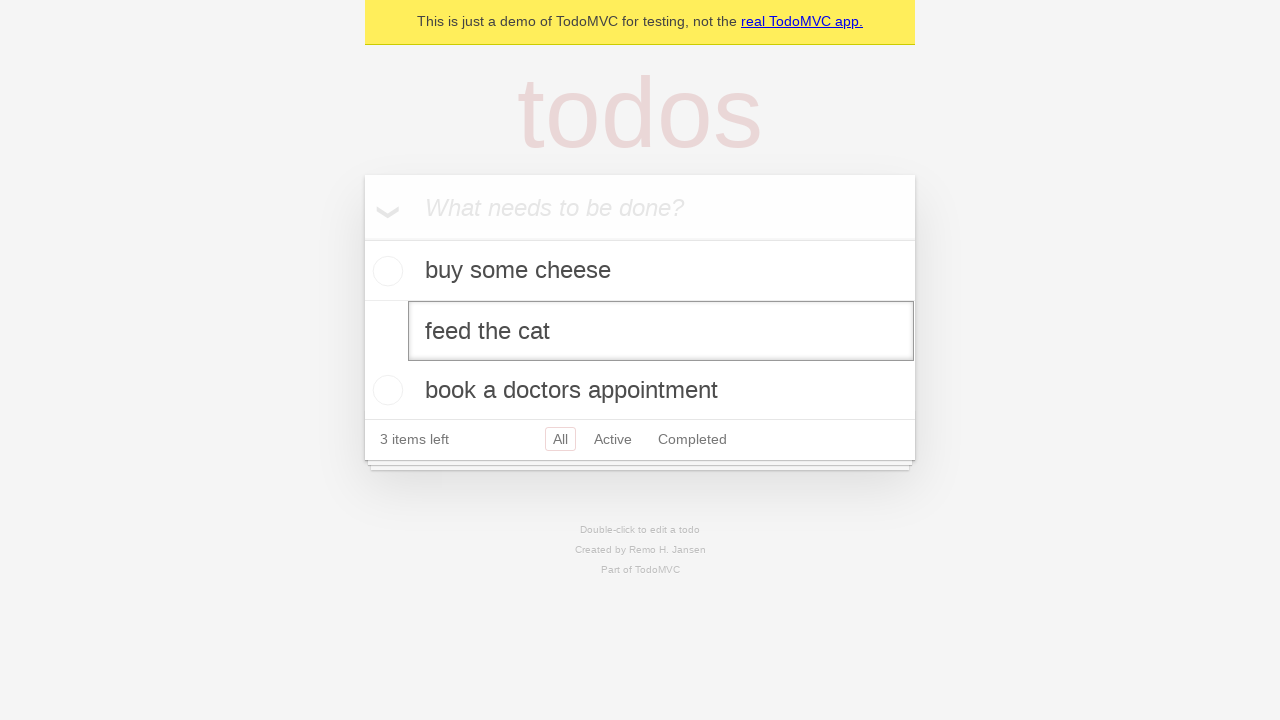

Filled edit input with 'buy some sausages' on internal:testid=[data-testid="todo-item"s] >> nth=1 >> internal:role=textbox[nam
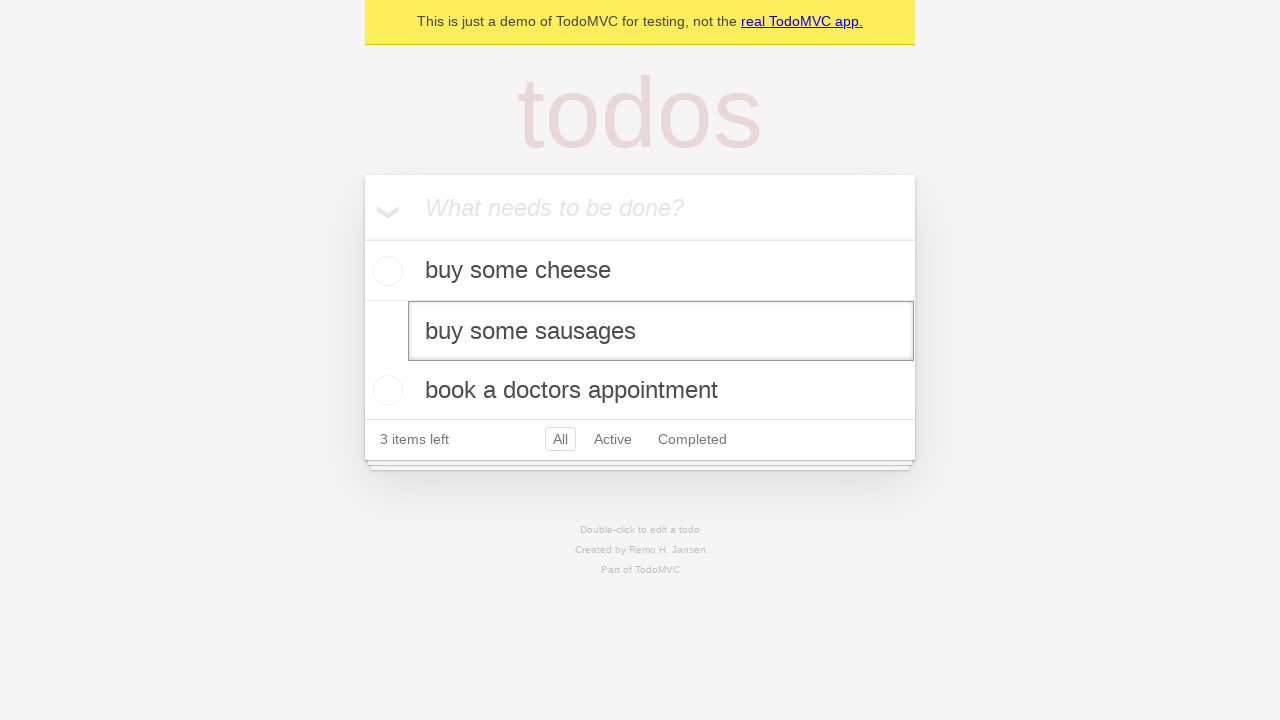

Dispatched blur event on edit input to trigger save
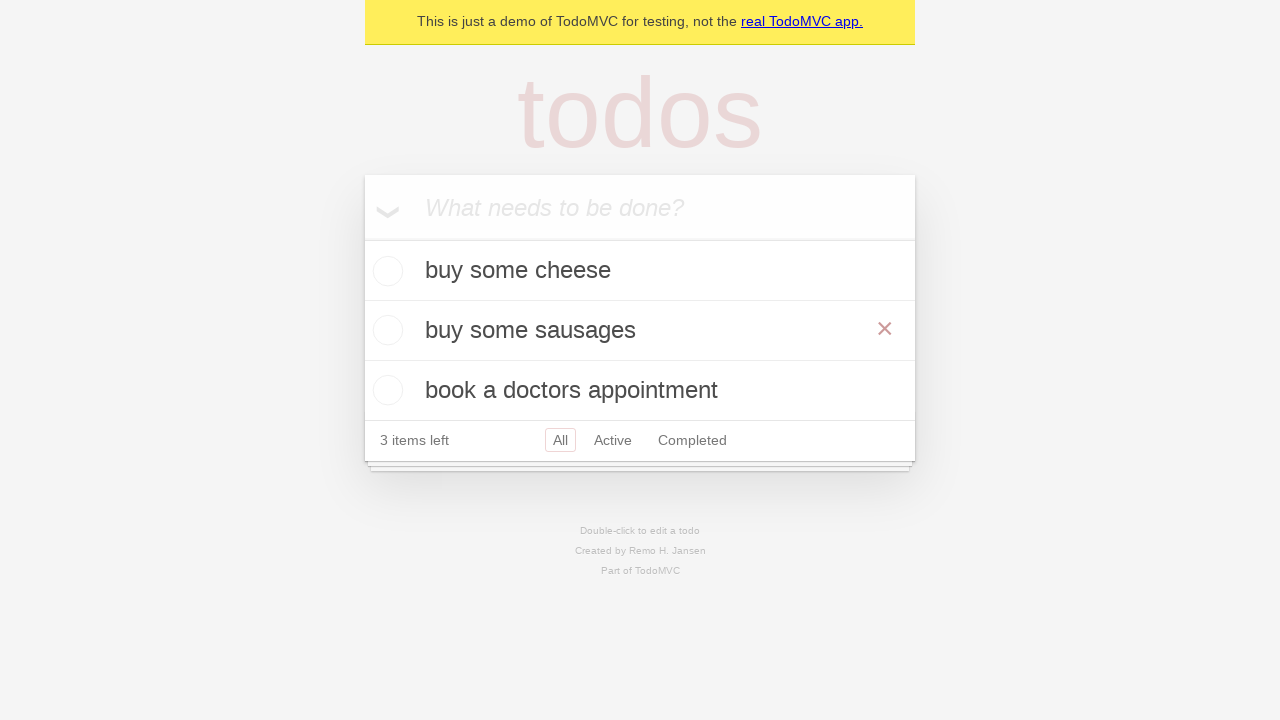

Waited 500ms for edit to save
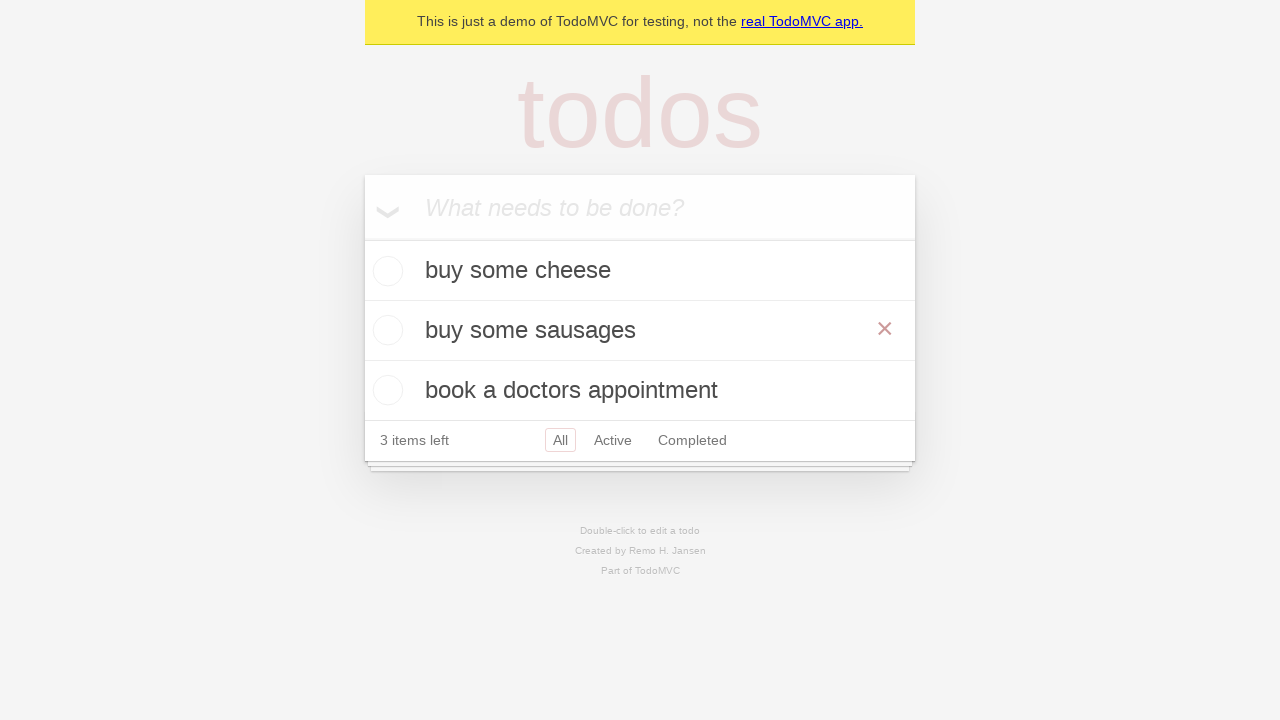

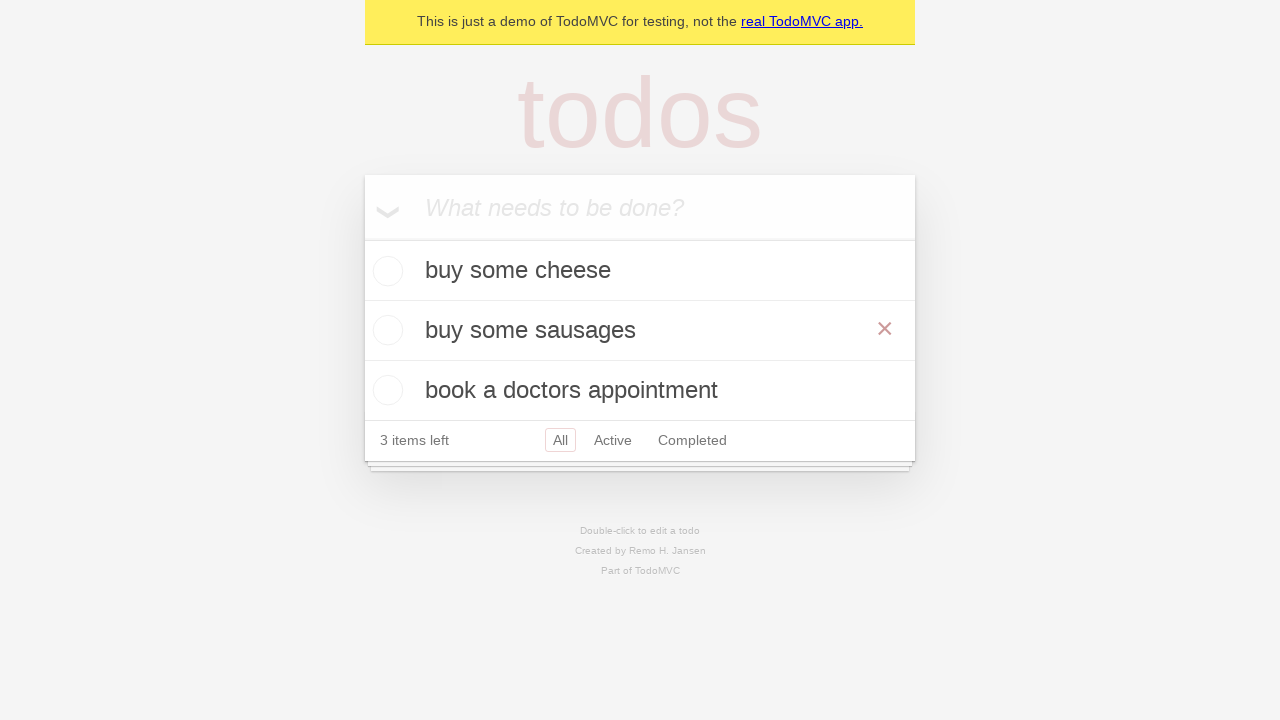